Tests an e-commerce shopping cart flow by searching for products, adding them to cart, applying a promo code, and verifying price calculations

Starting URL: https://rahulshettyacademy.com/seleniumPractise/#/

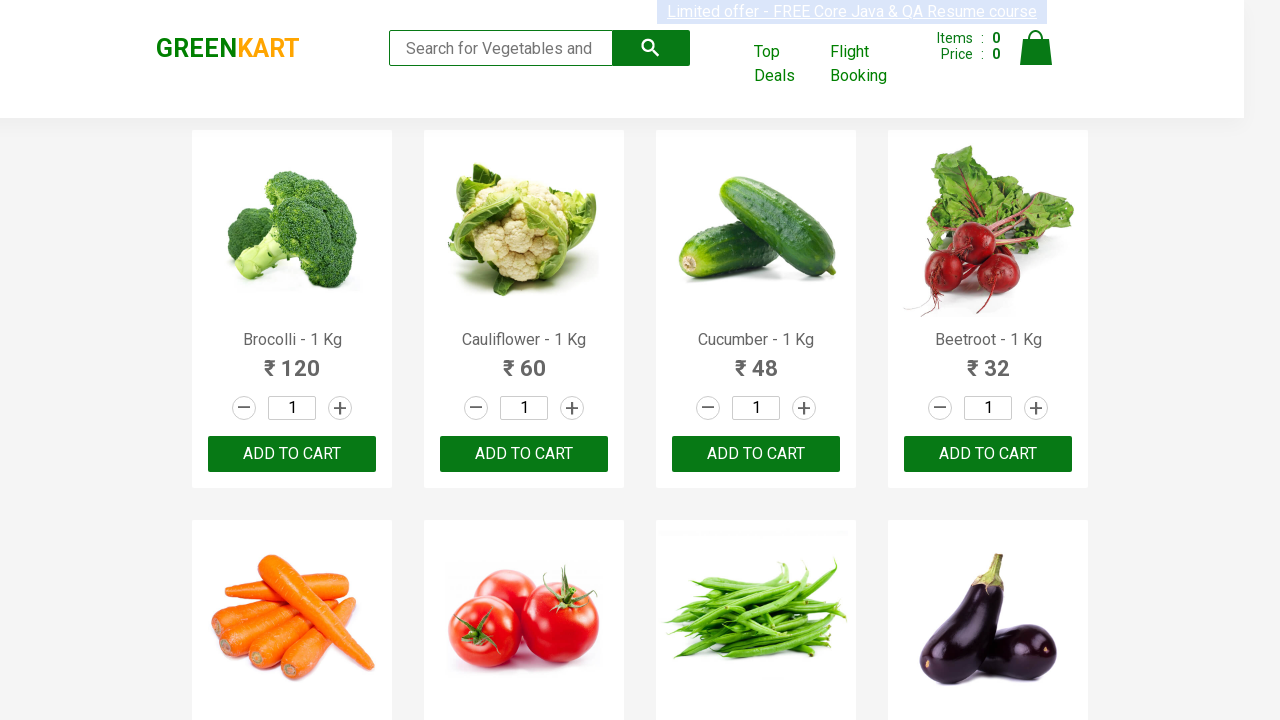

Filled search field with 'ber' to find products on //input[@type='search']
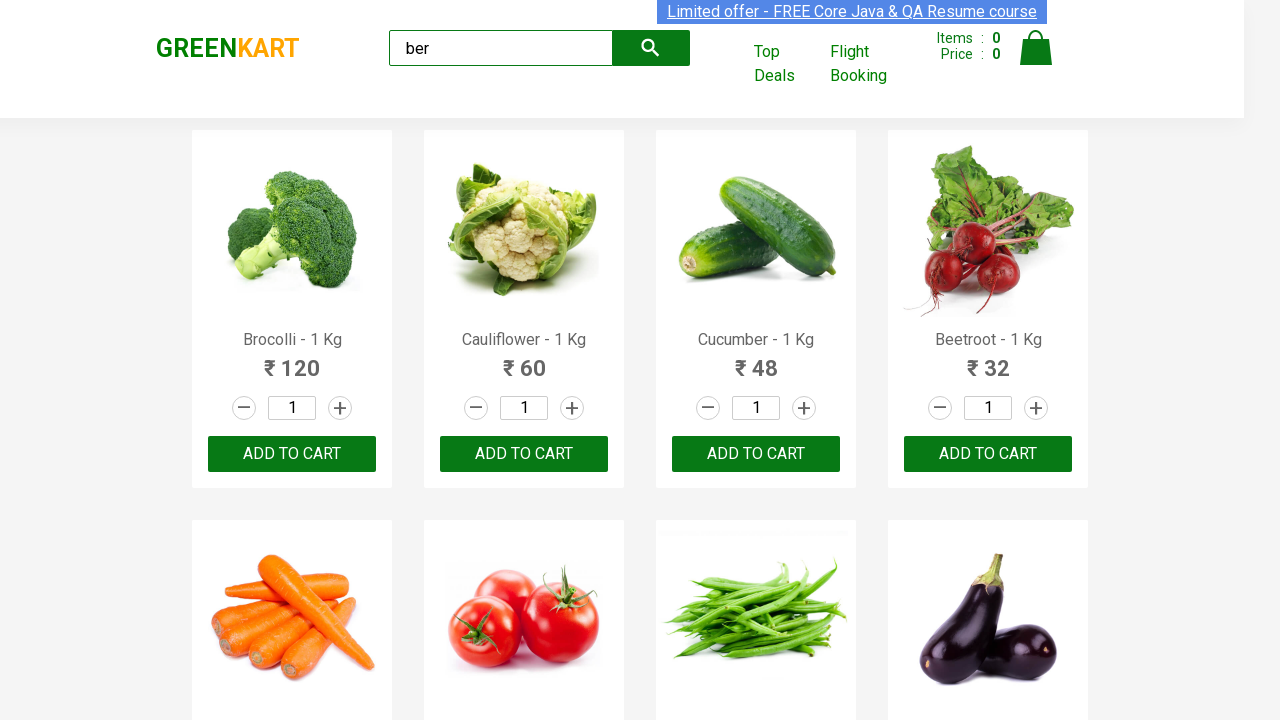

Waited 2 seconds for search results to filter
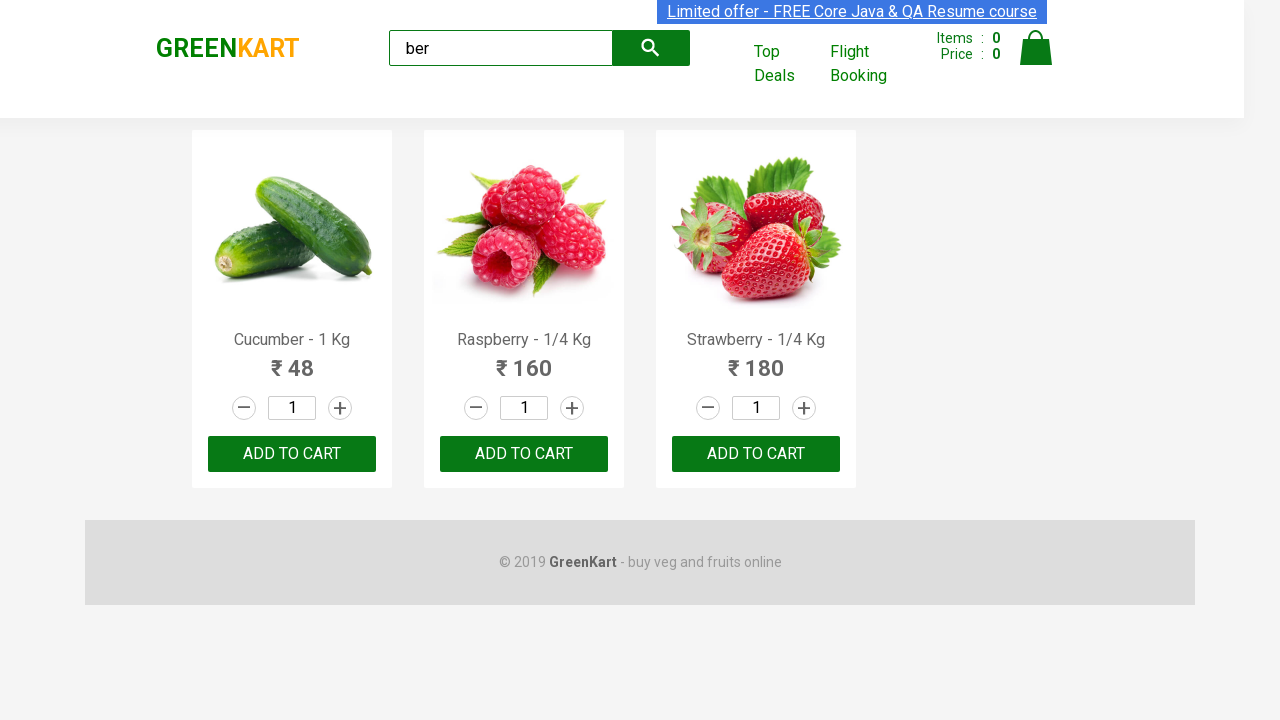

Retrieved all product elements matching search results
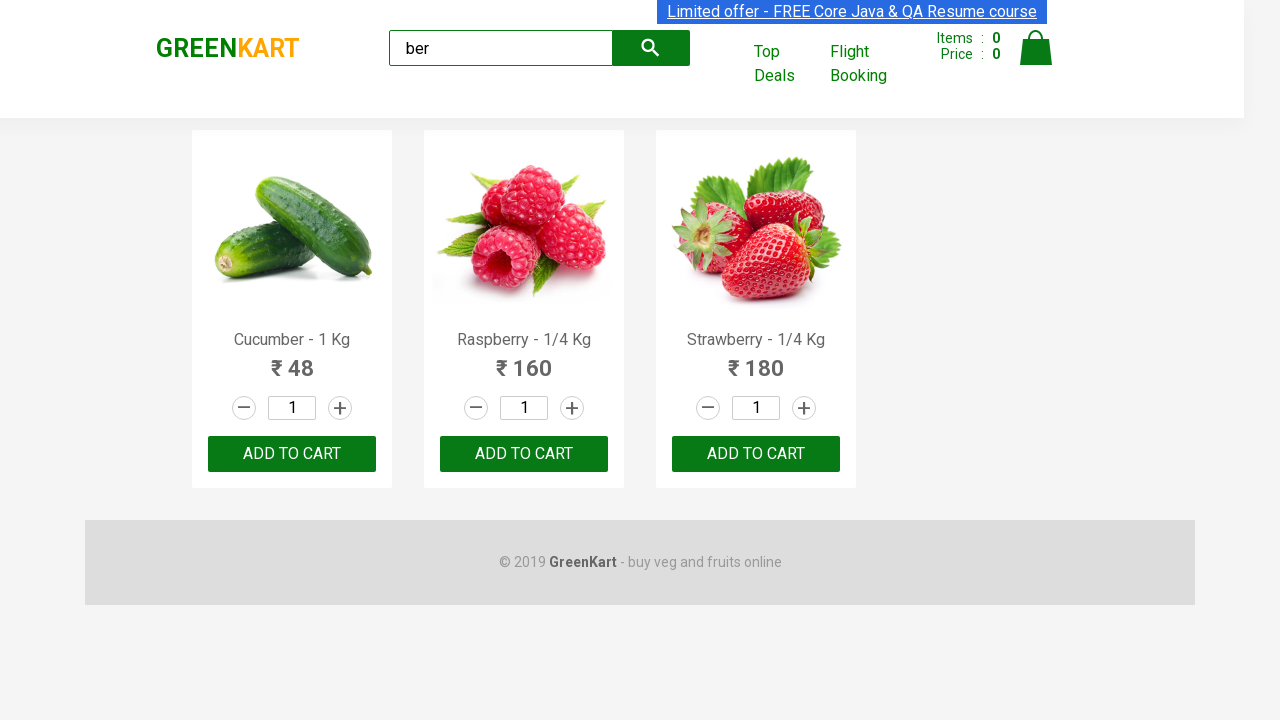

Clicked 'Add to Cart' button for a product at (292, 454) on div[class='product'] >> nth=0 >> button
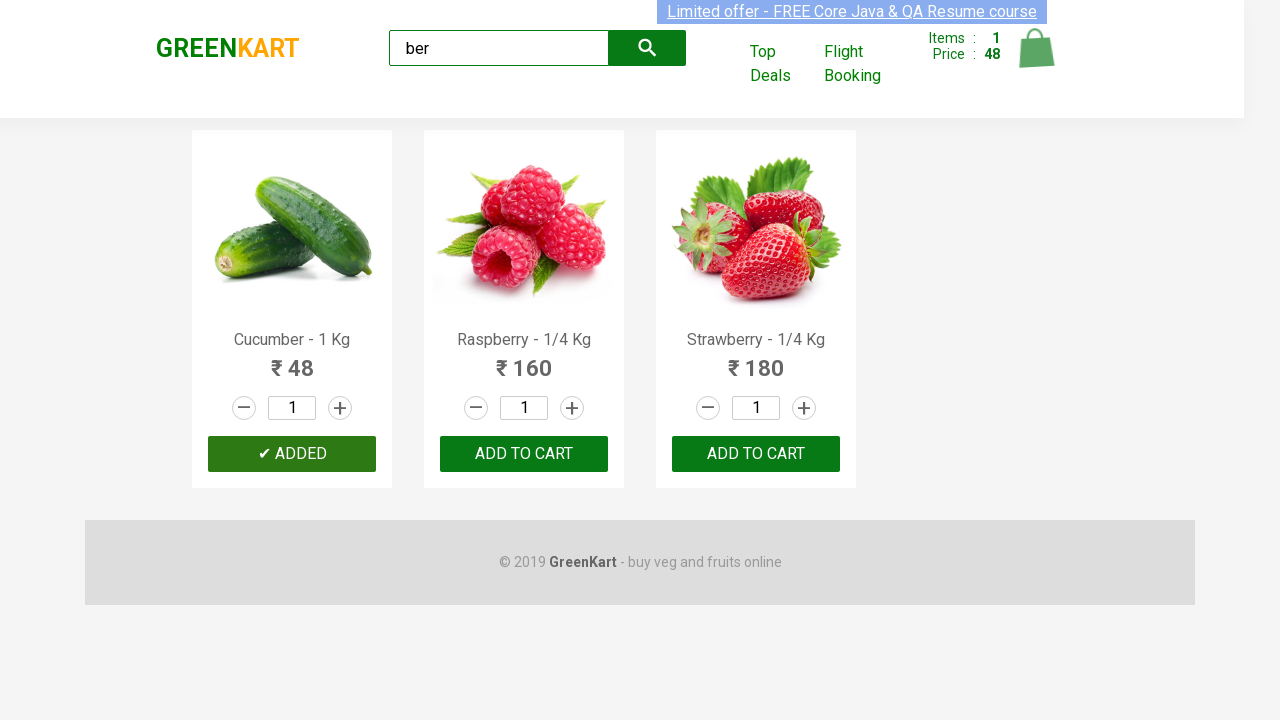

Clicked 'Add to Cart' button for a product at (524, 454) on div[class='product'] >> nth=1 >> button
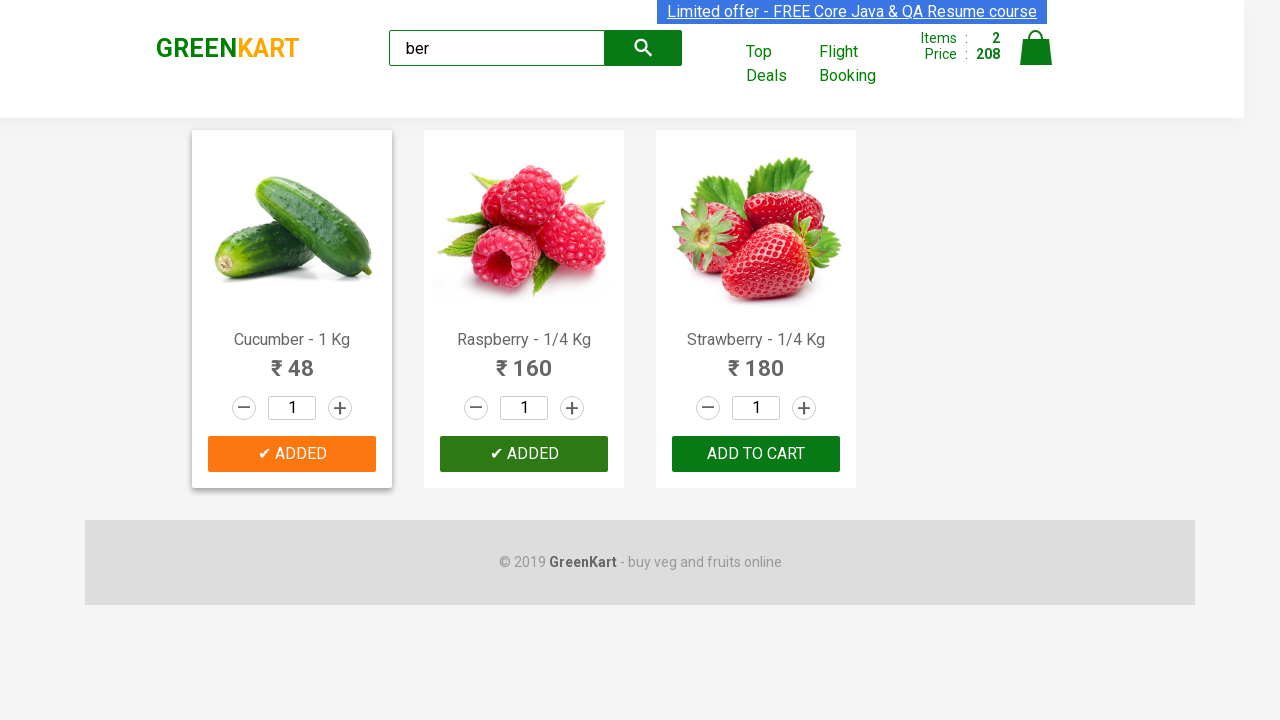

Clicked 'Add to Cart' button for a product at (756, 454) on div[class='product'] >> nth=2 >> button
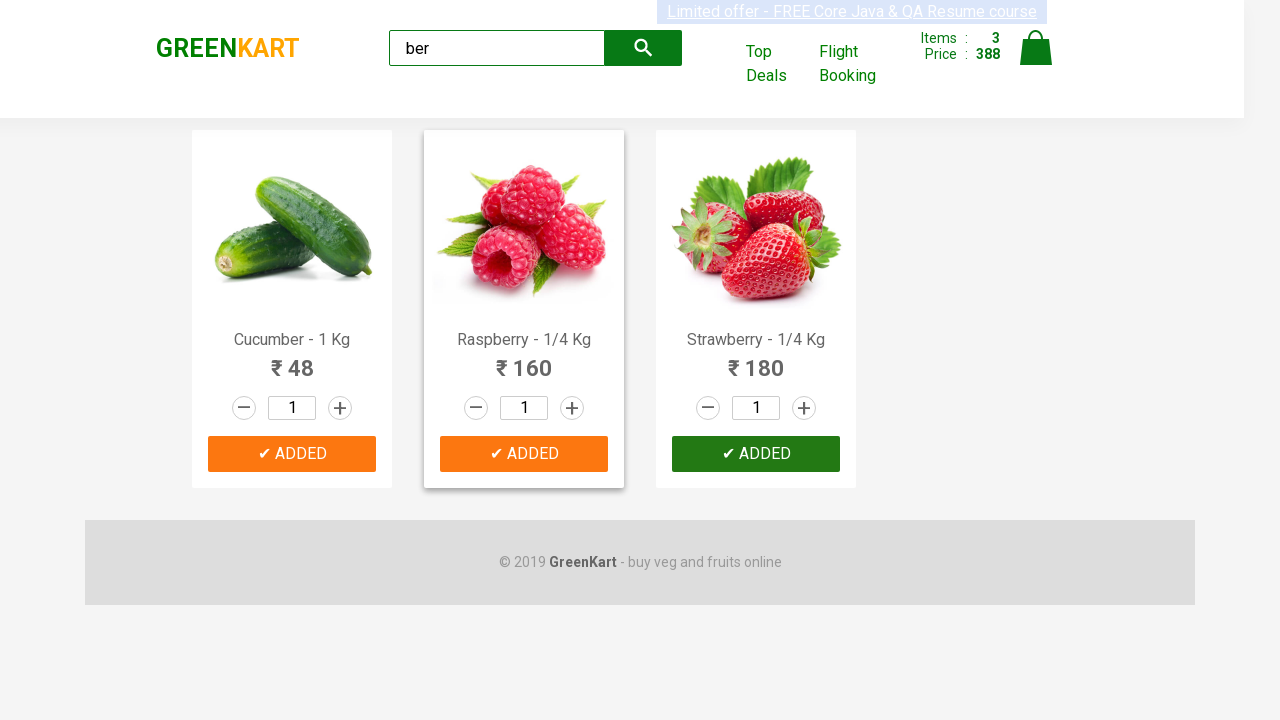

Clicked on cart icon to view shopping cart at (1036, 48) on img[alt='Cart']
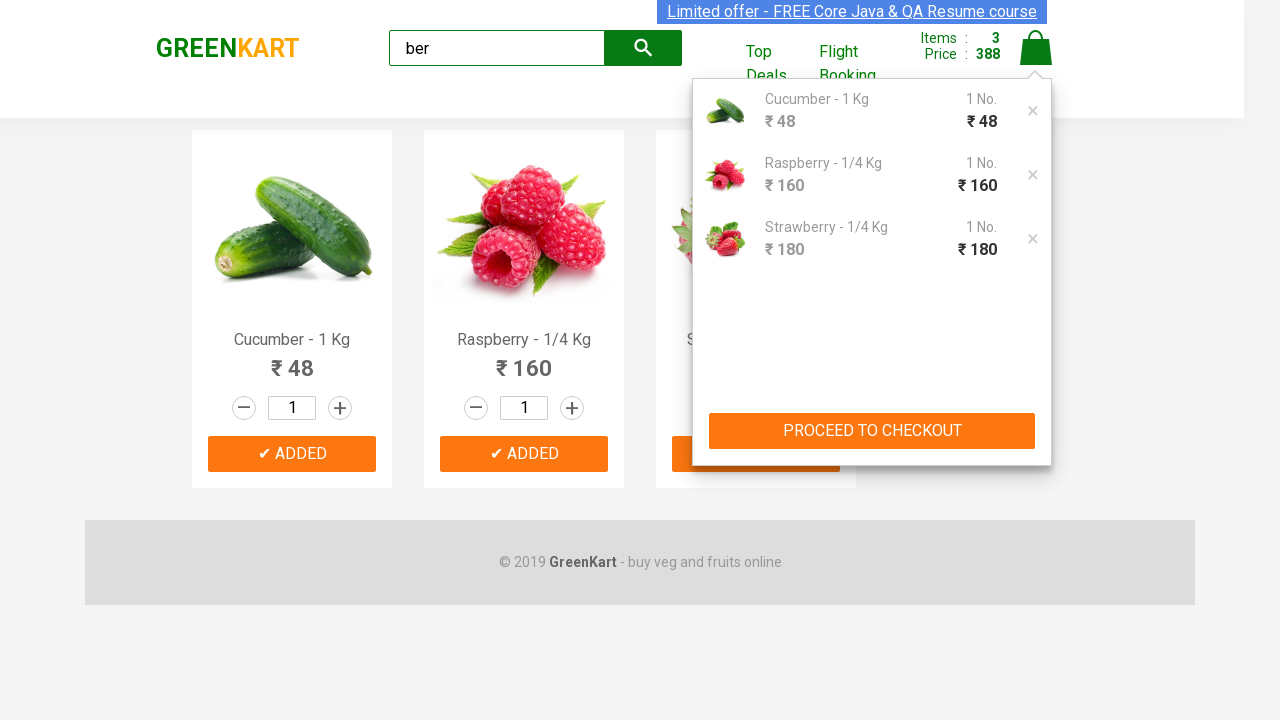

Clicked 'PROCEED TO CHECKOUT' button to continue to checkout at (872, 431) on xpath=//button[text()='PROCEED TO CHECKOUT']
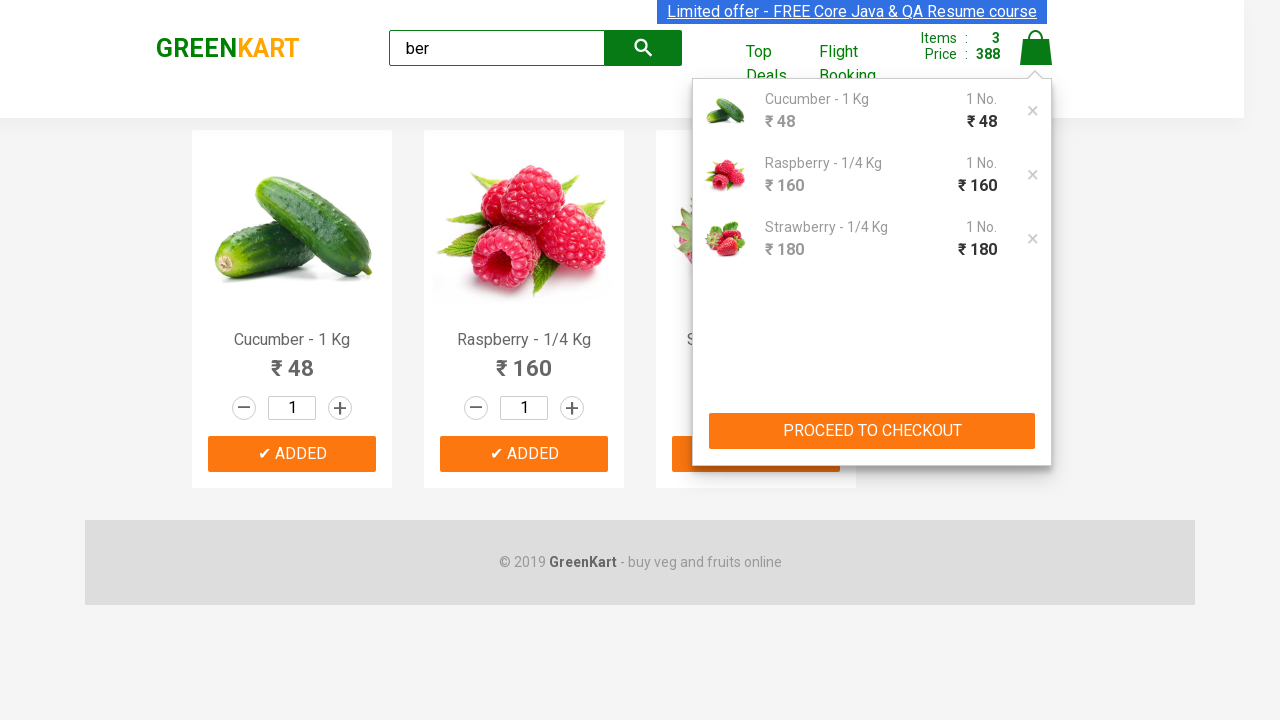

Filled promo code field with 'rahulshettyacademy' on .promoCode
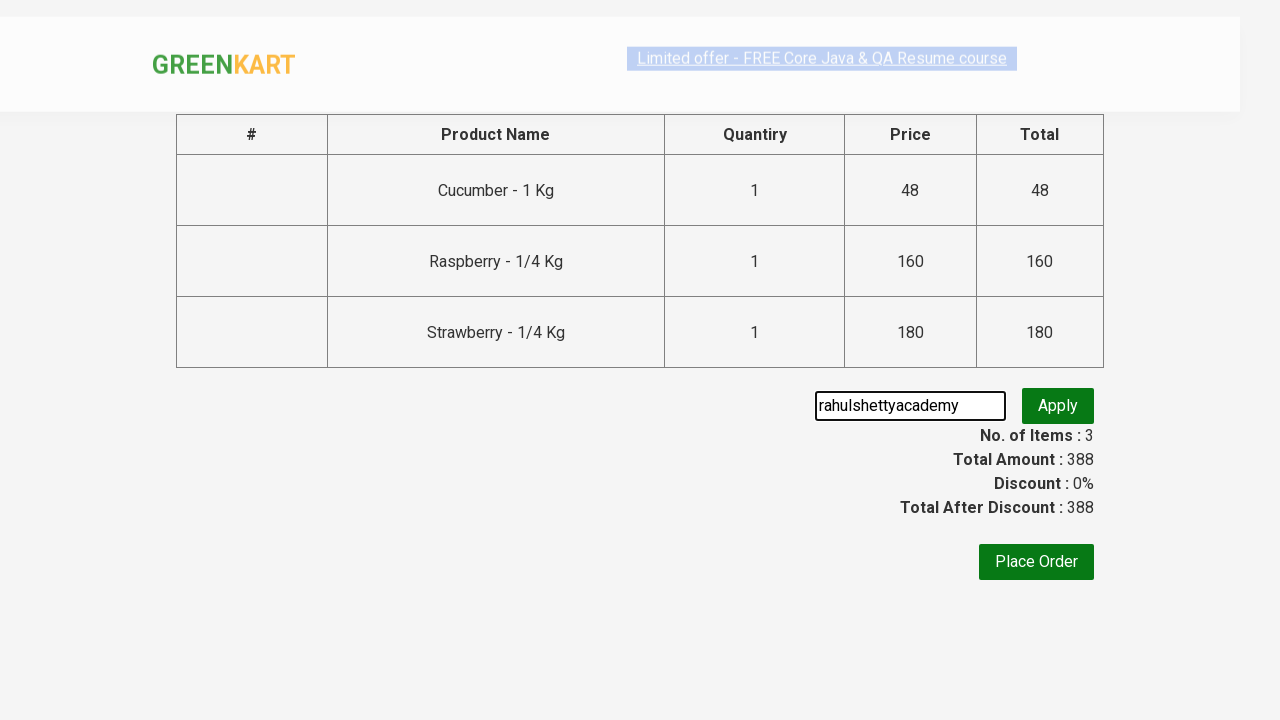

Clicked promo code apply button at (1058, 406) on .promoBtn
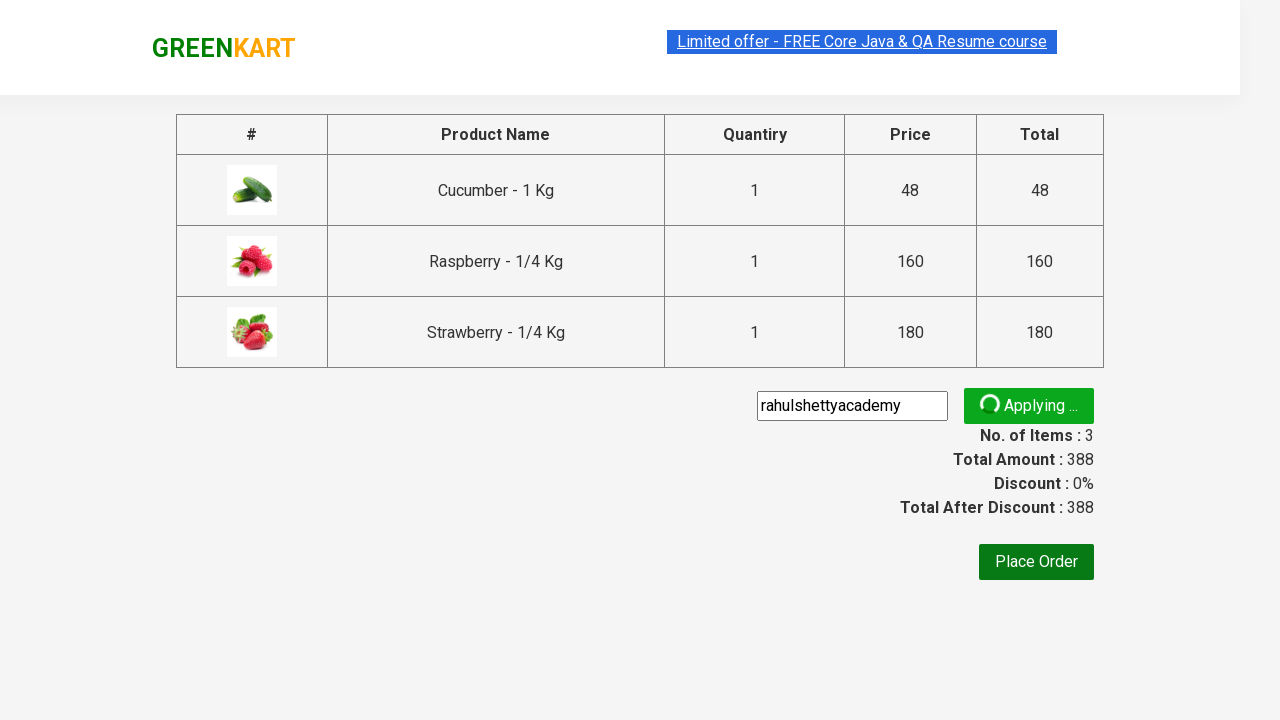

Promo code was successfully applied and promo info became visible
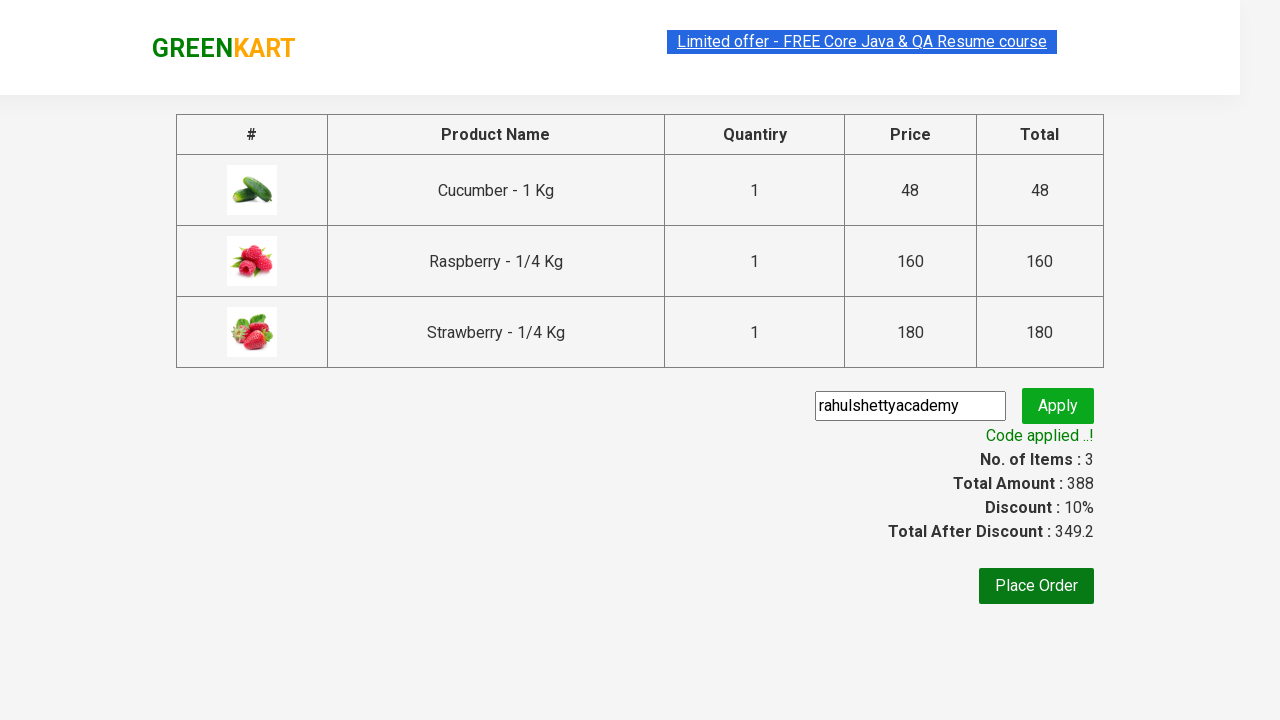

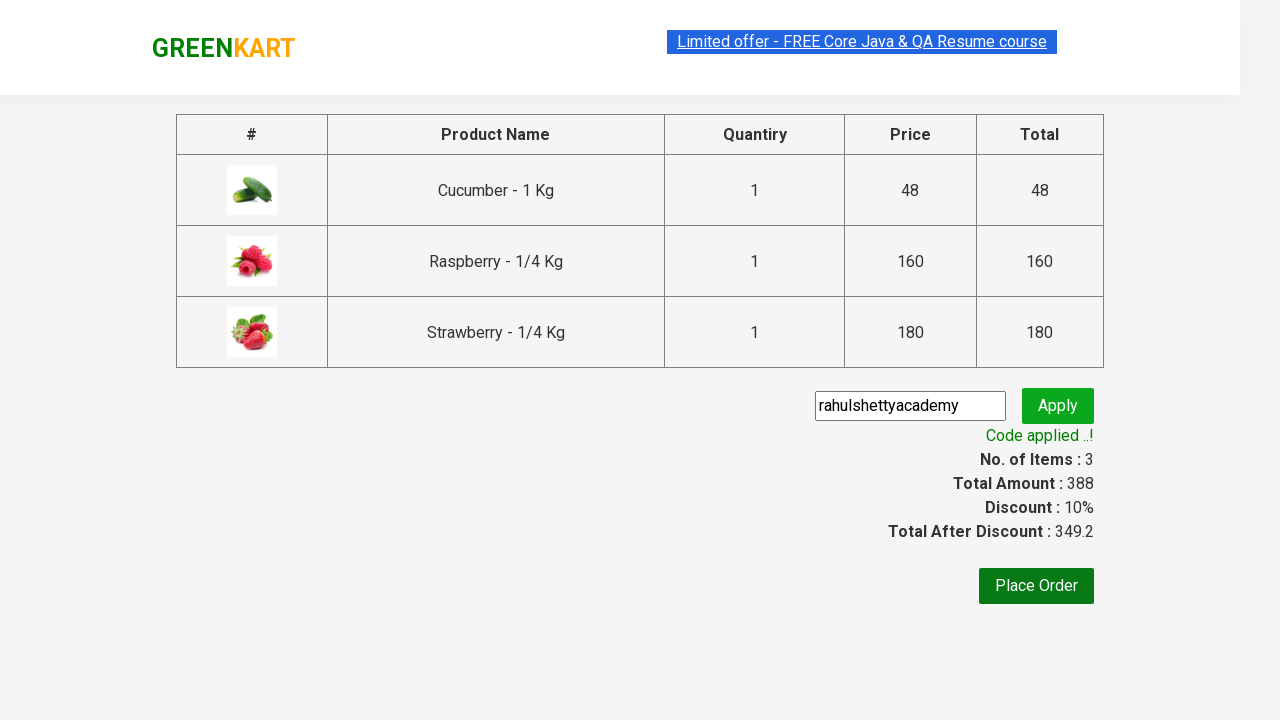